Tests that the Gündem page does not display 404 error or "content not found" messages

Starting URL: https://egundem.com/gundem

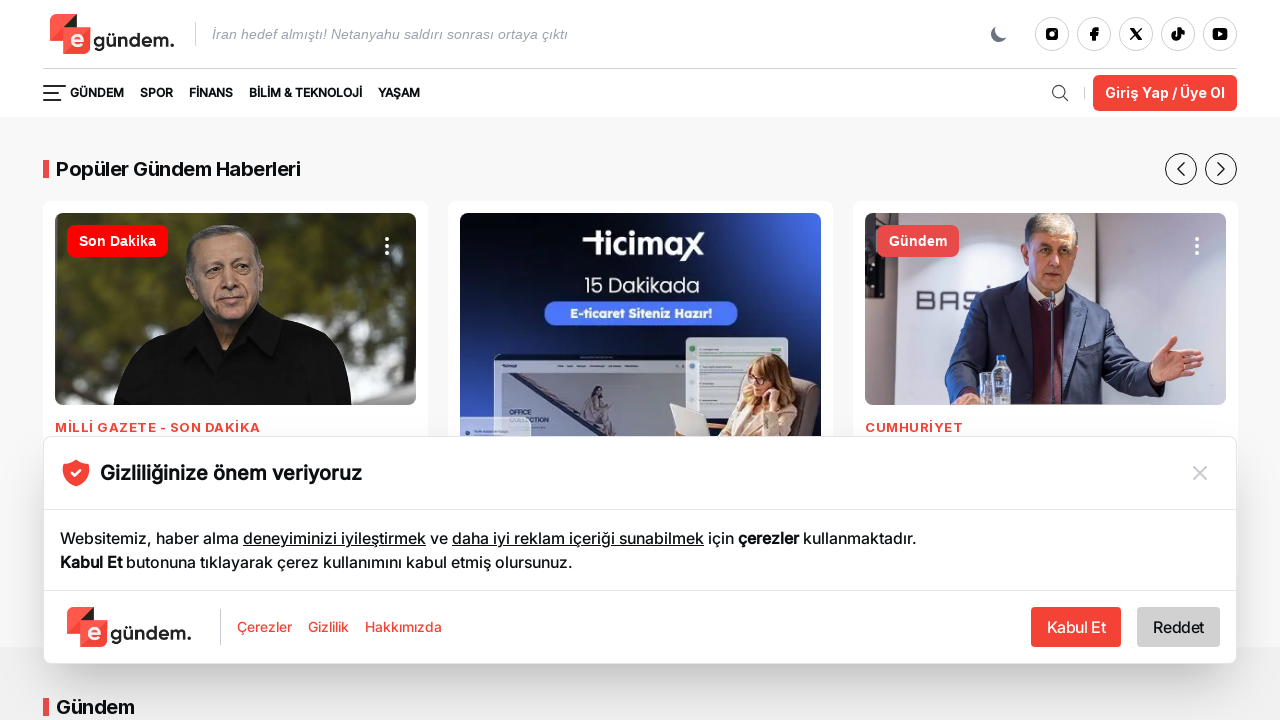

Waited for page to load (domcontentloaded state)
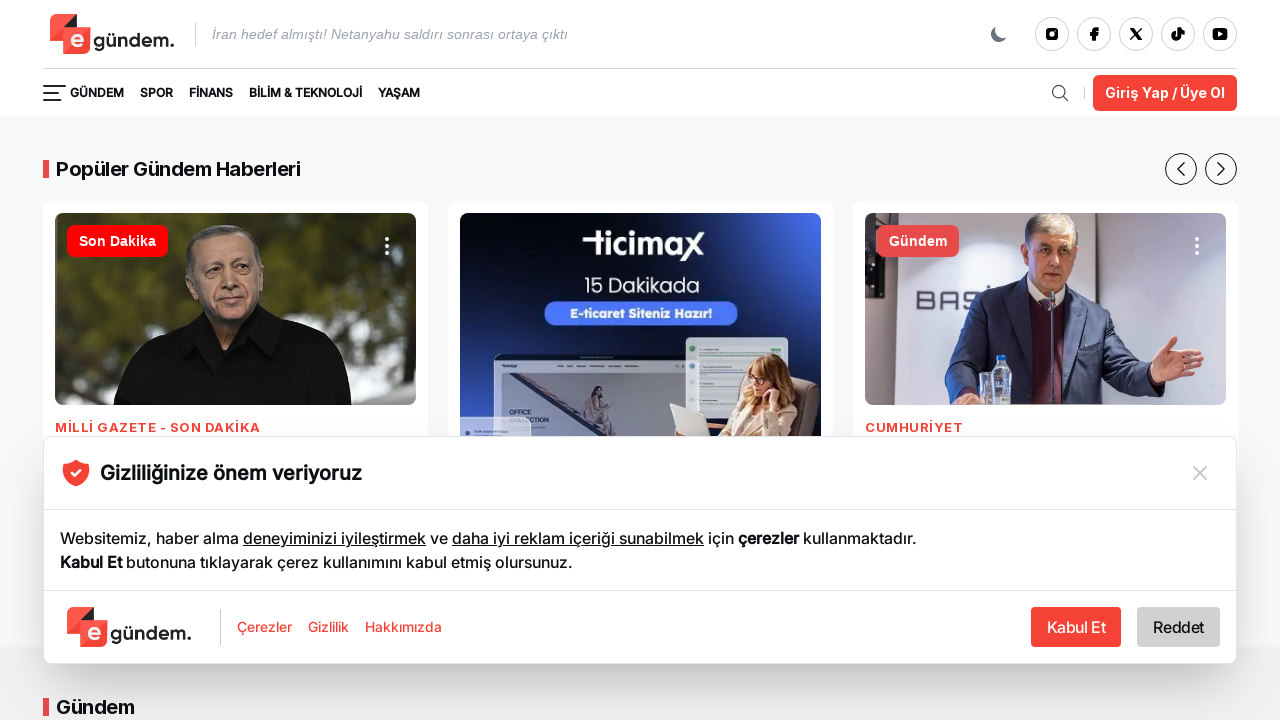

Checked for 404 error text presence
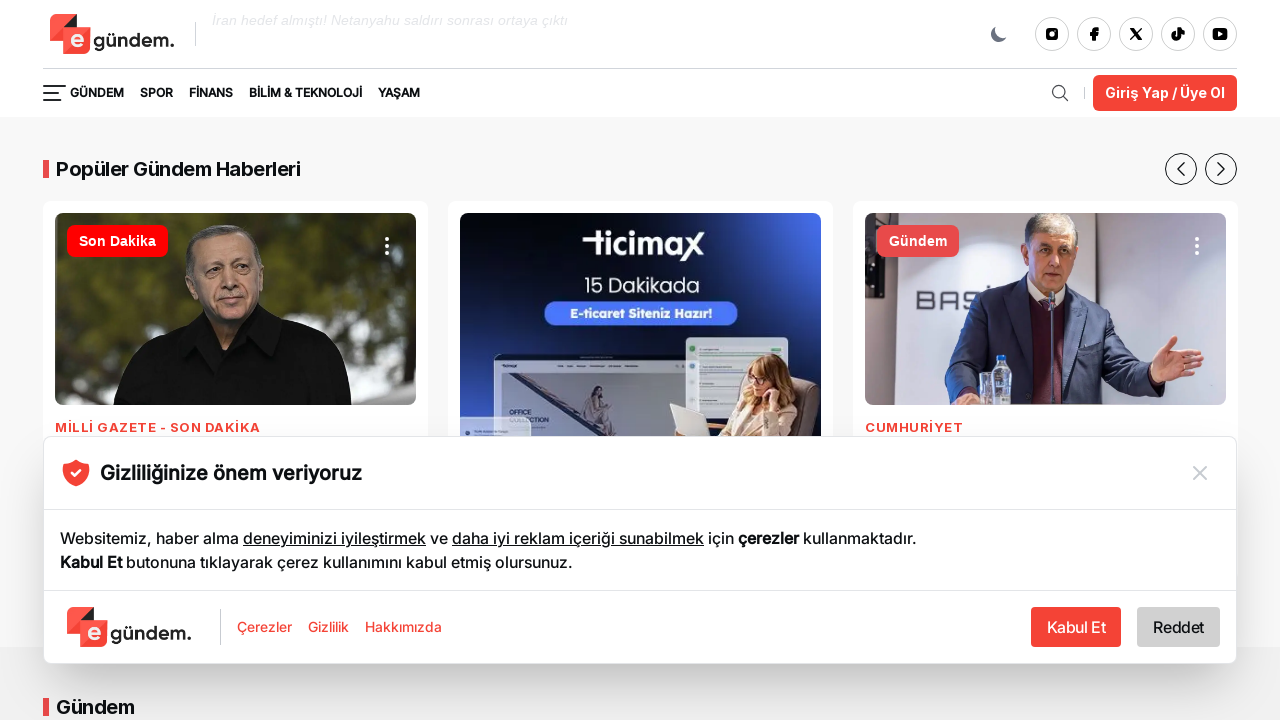

Checked for 'İçerik bulunamadı' (content not found) text presence
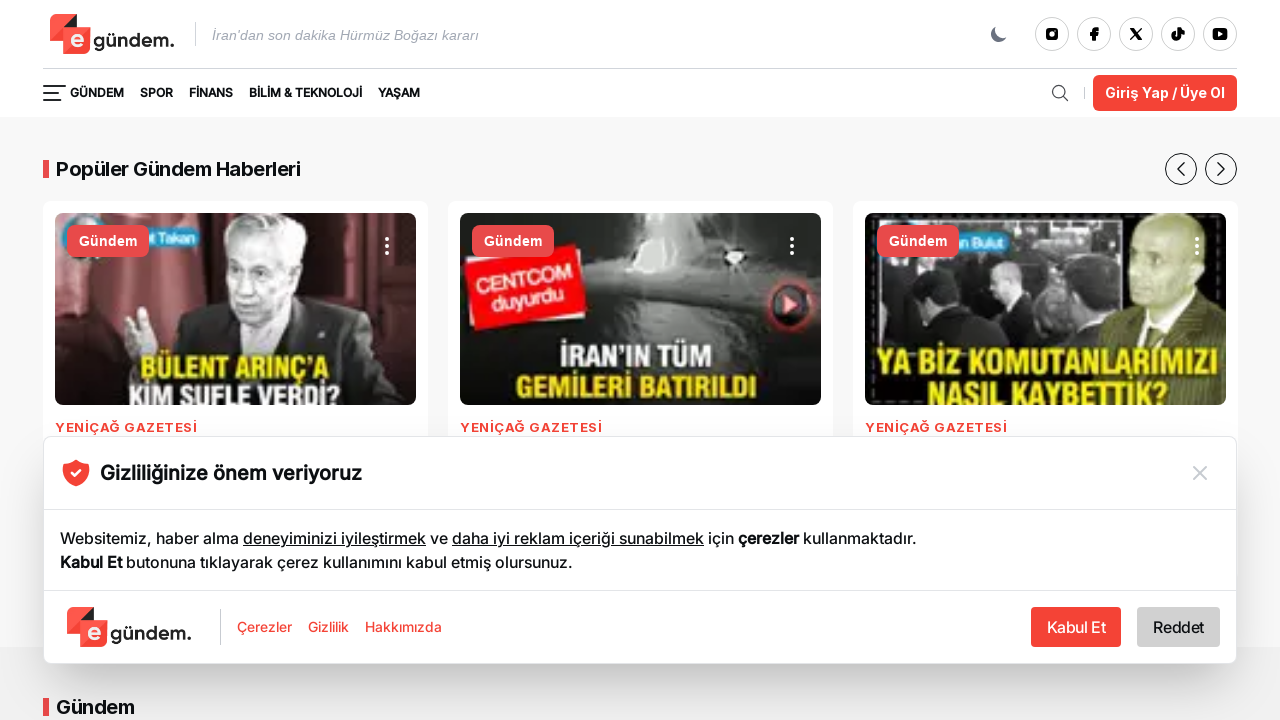

Asserted that neither 404 nor 'content not found' messages are displayed on Gündem page
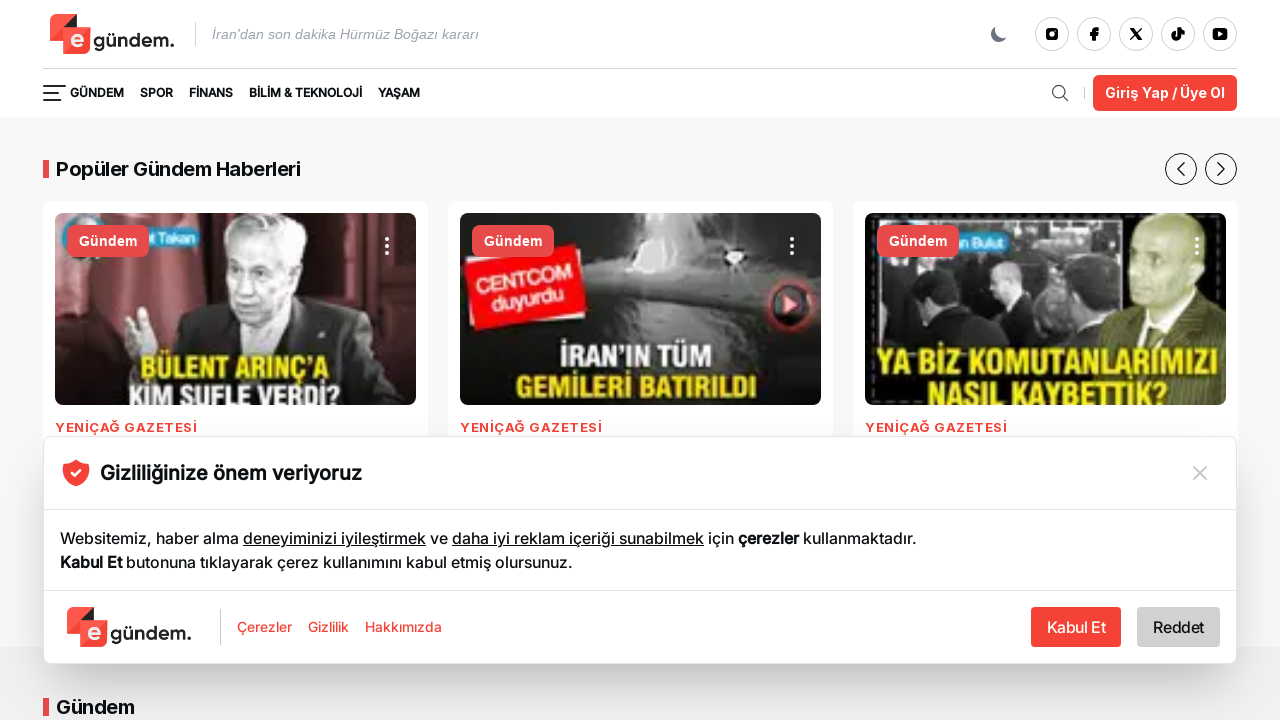

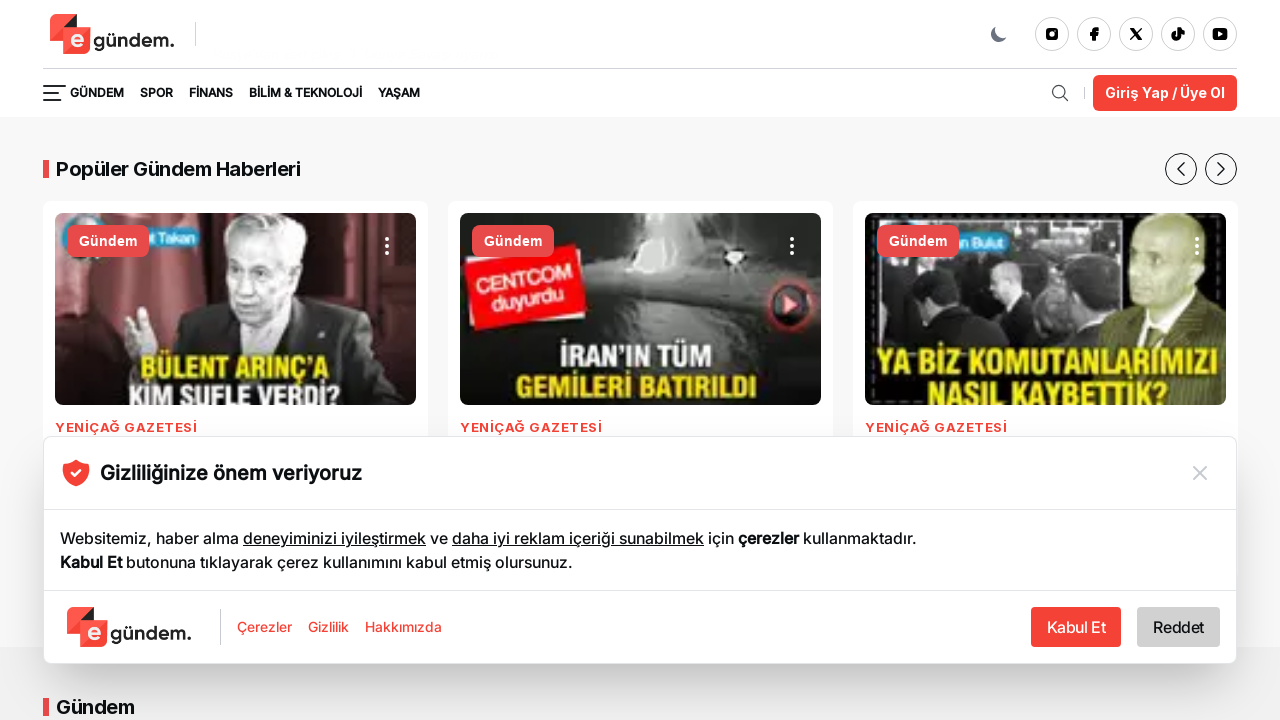